Tests browser back button navigation between filter views (All, Active, Completed)

Starting URL: https://demo.playwright.dev/todomvc

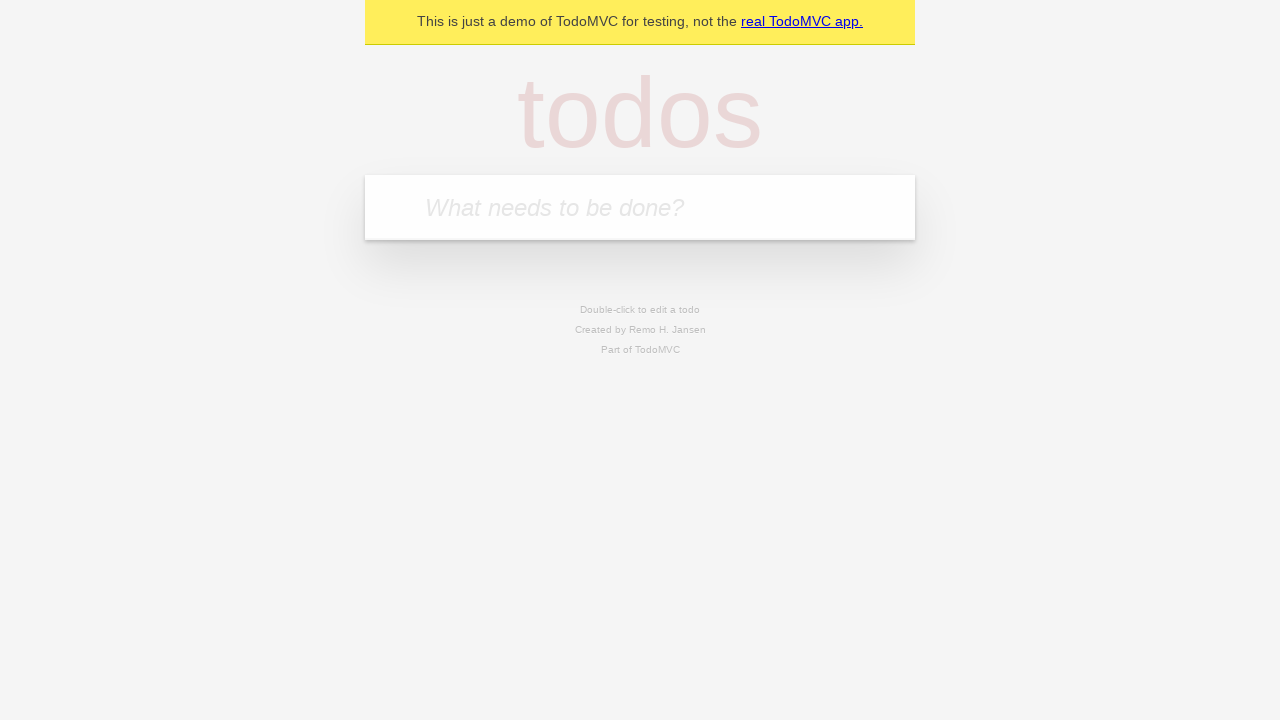

Filled todo input with 'buy some cheese' on internal:attr=[placeholder="What needs to be done?"i]
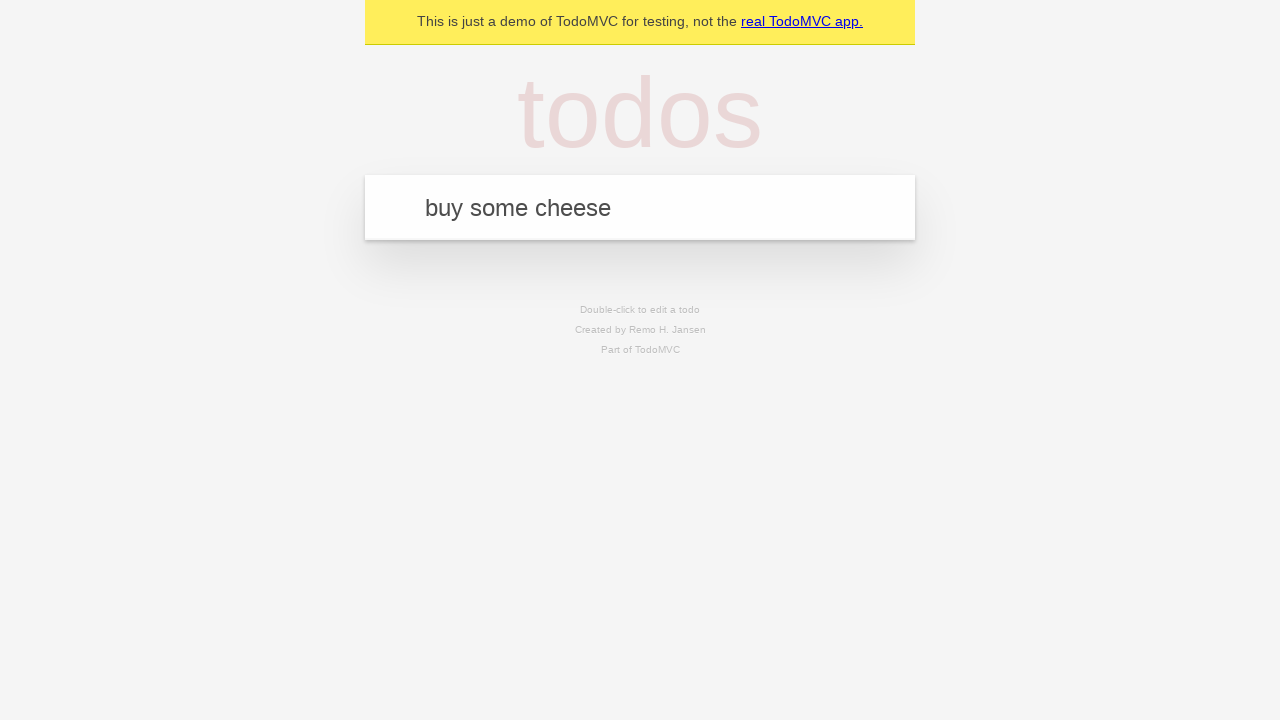

Pressed Enter to create first todo on internal:attr=[placeholder="What needs to be done?"i]
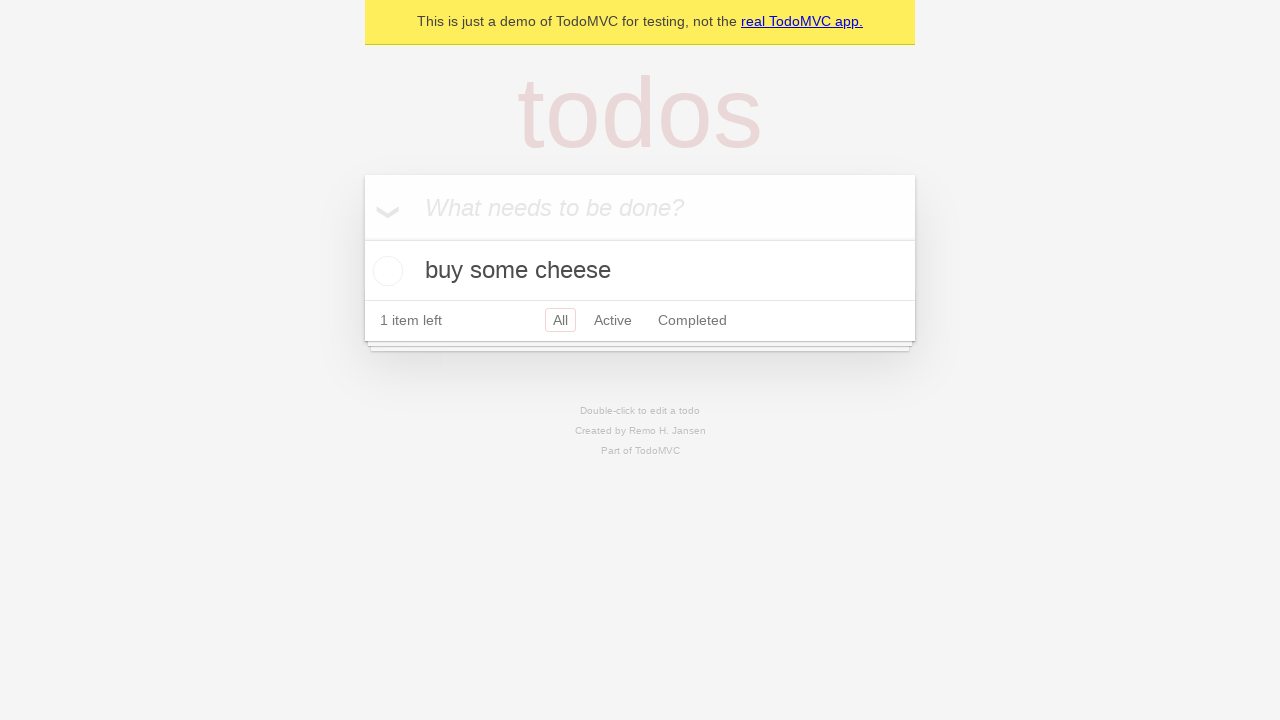

Filled todo input with 'feed the cat' on internal:attr=[placeholder="What needs to be done?"i]
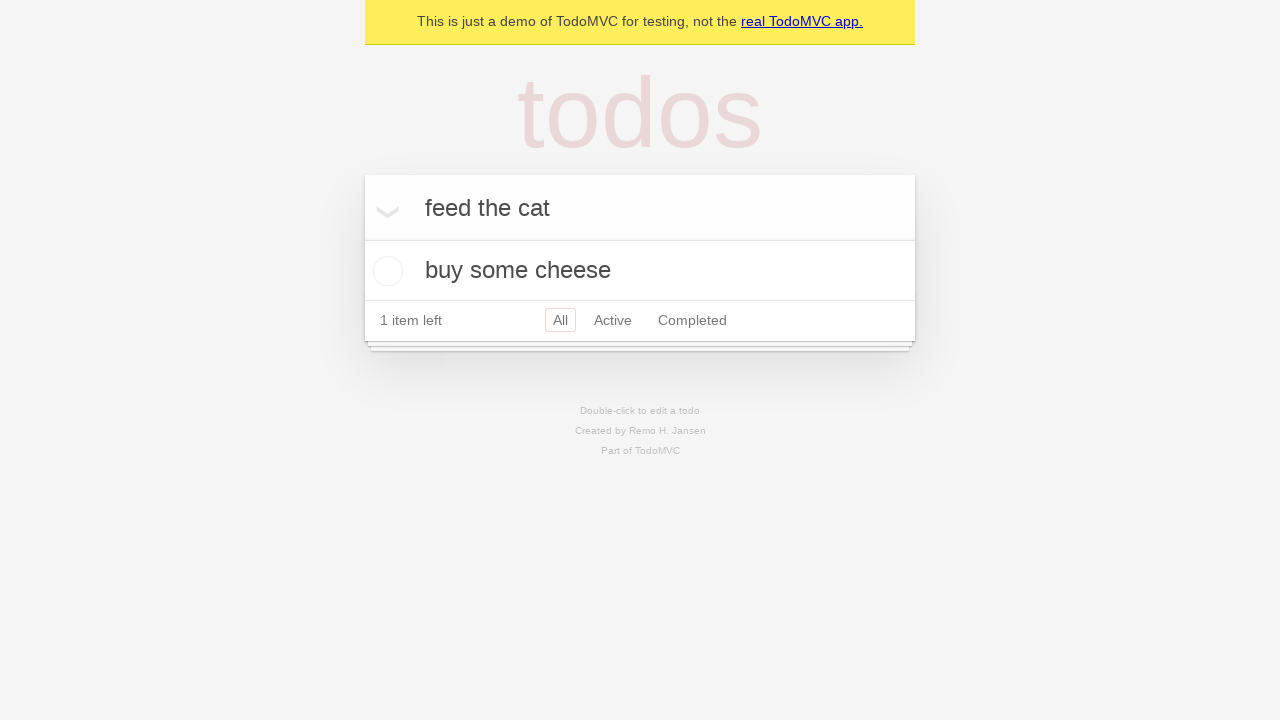

Pressed Enter to create second todo on internal:attr=[placeholder="What needs to be done?"i]
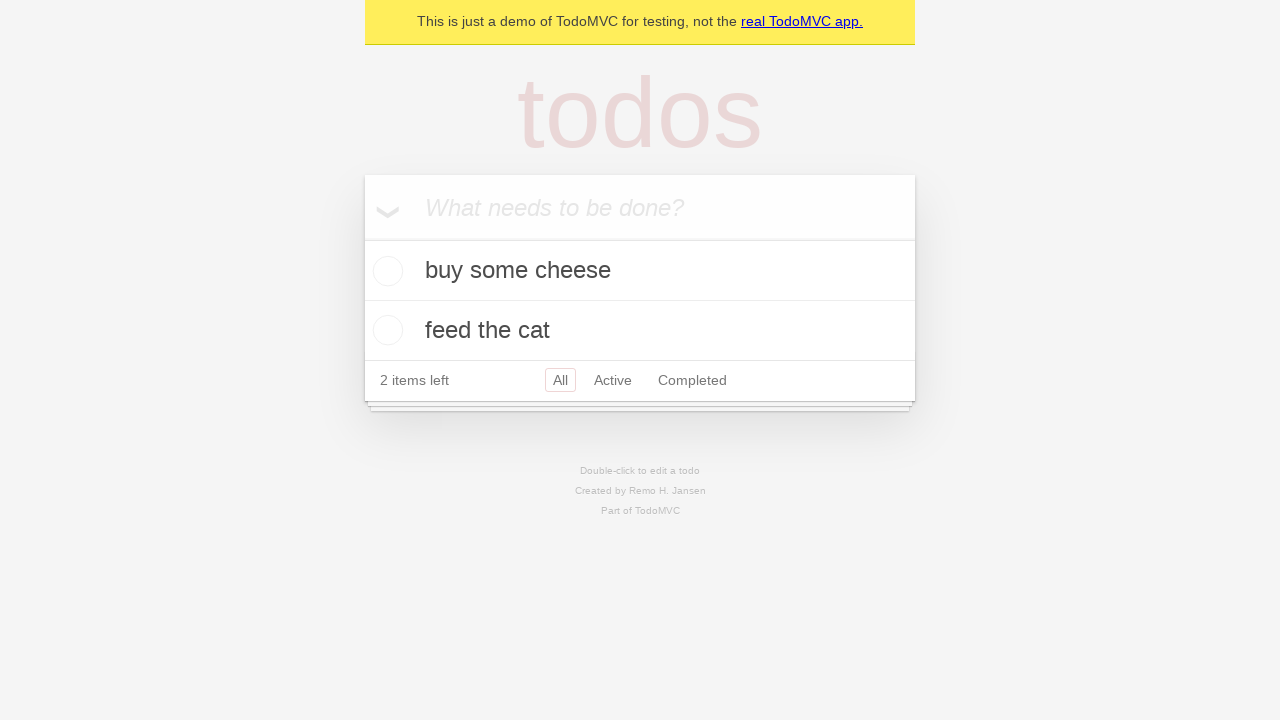

Filled todo input with 'book a doctors appointment' on internal:attr=[placeholder="What needs to be done?"i]
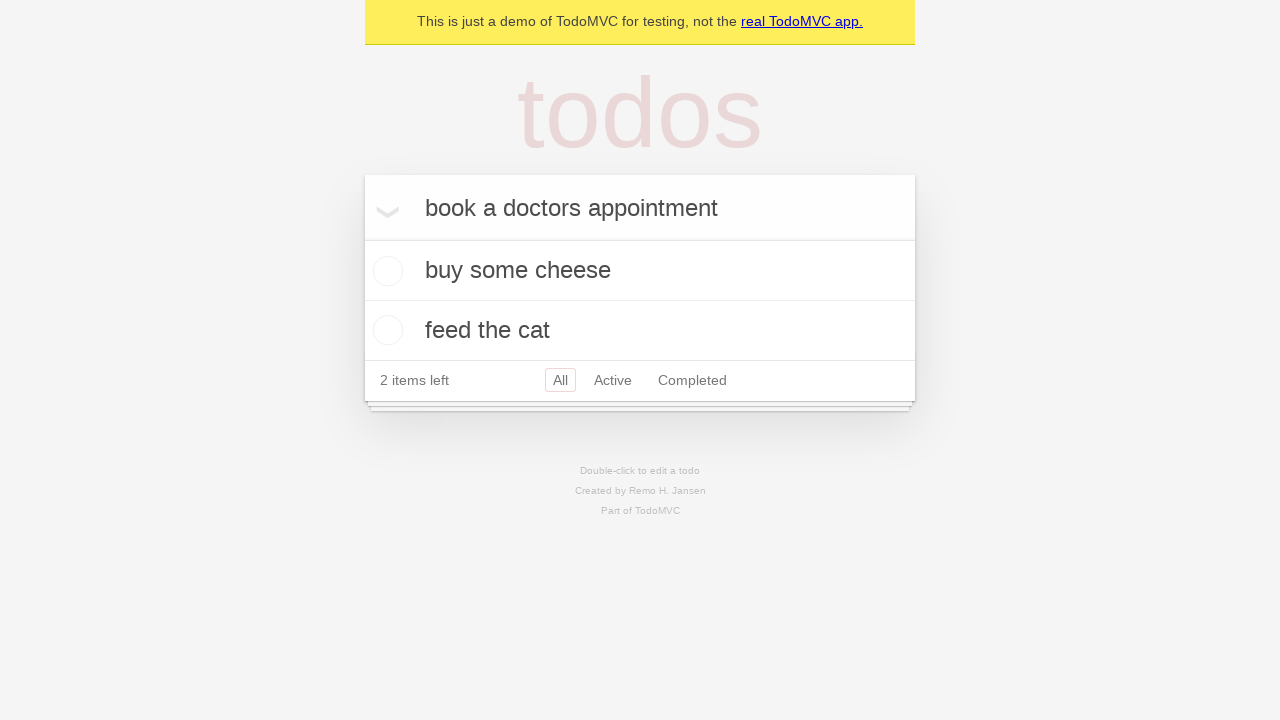

Pressed Enter to create third todo on internal:attr=[placeholder="What needs to be done?"i]
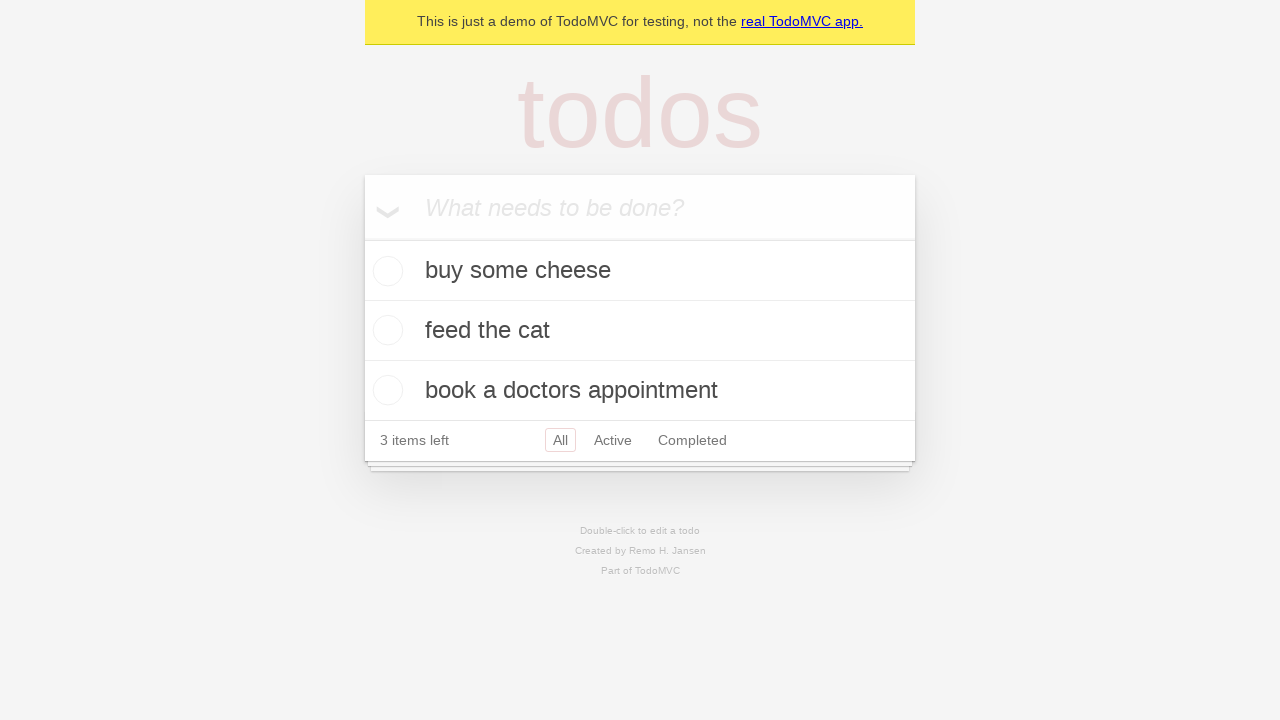

All three todos loaded and visible
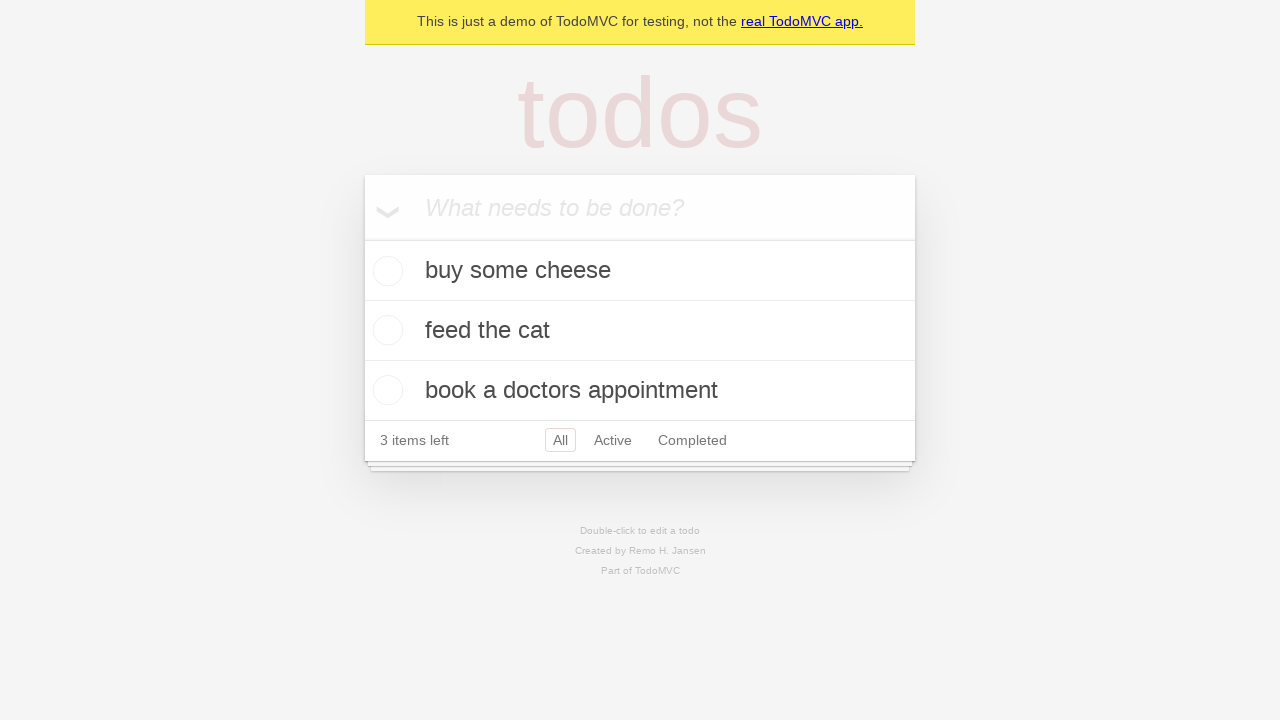

Checked the second todo item at (385, 330) on [data-testid='todo-item'] >> nth=1 >> internal:role=checkbox
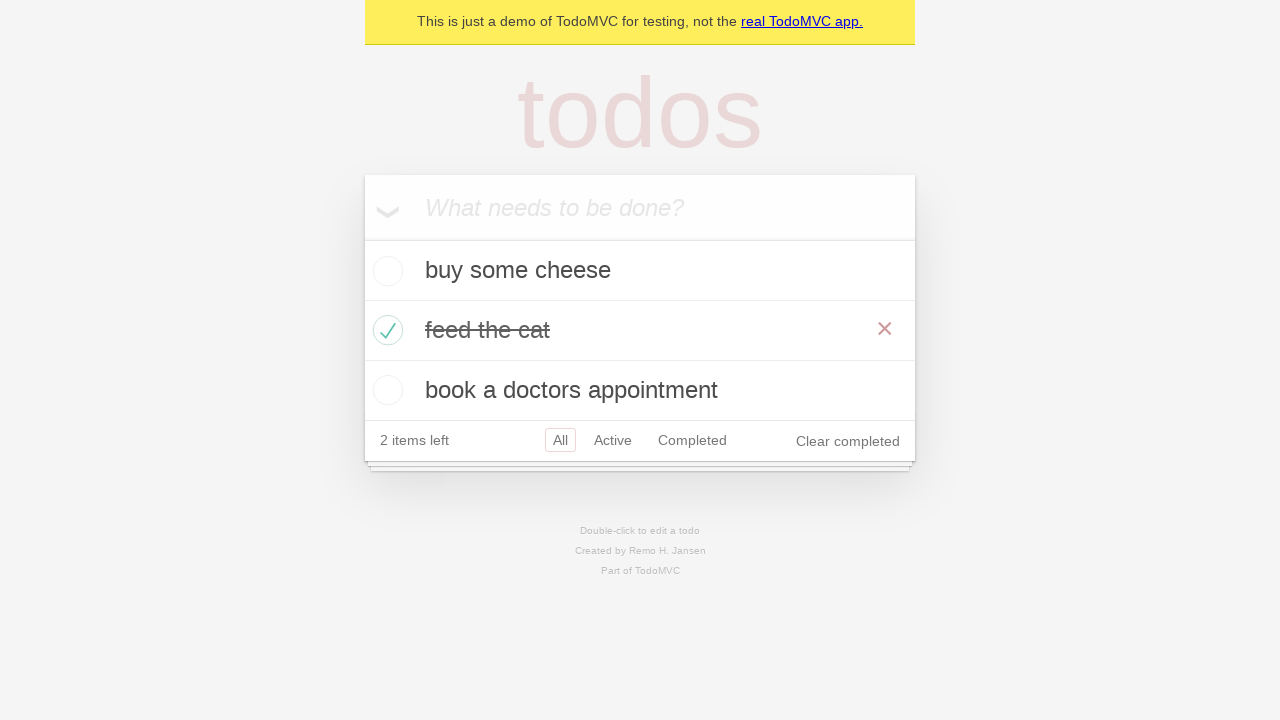

Clicked 'All' filter link at (560, 440) on internal:role=link[name="All"i]
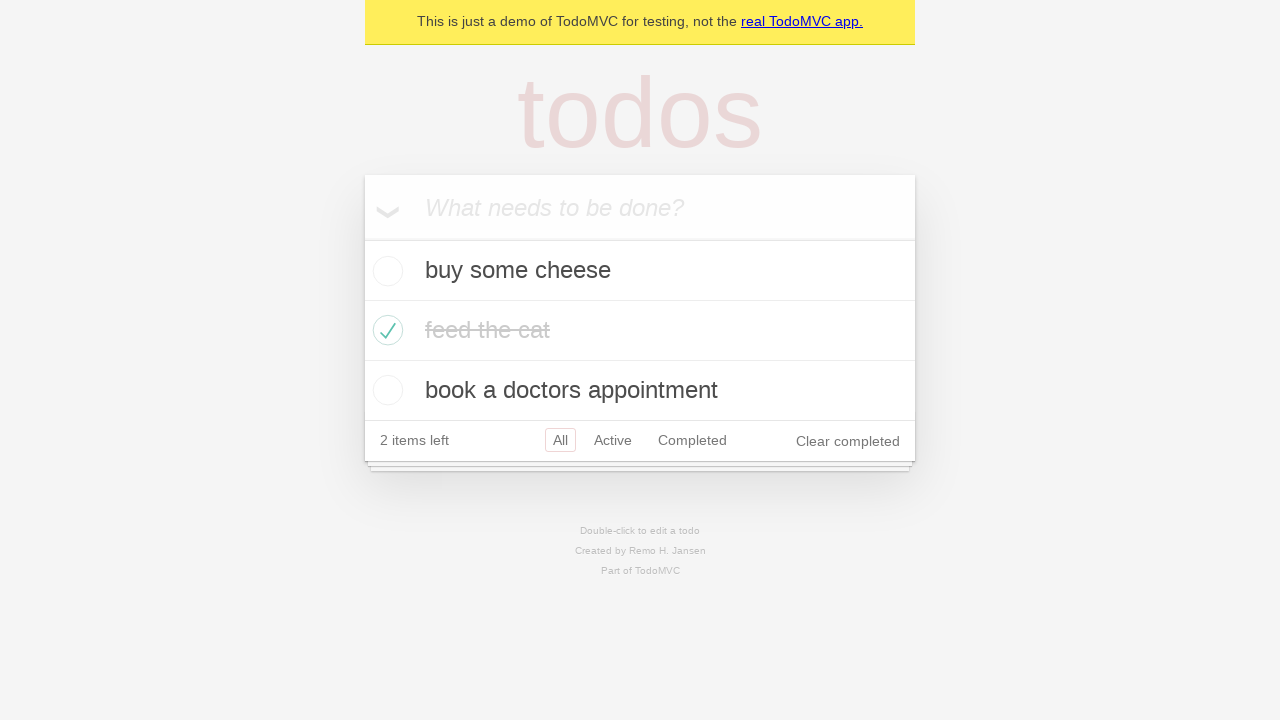

Clicked 'Active' filter link at (613, 440) on internal:role=link[name="Active"i]
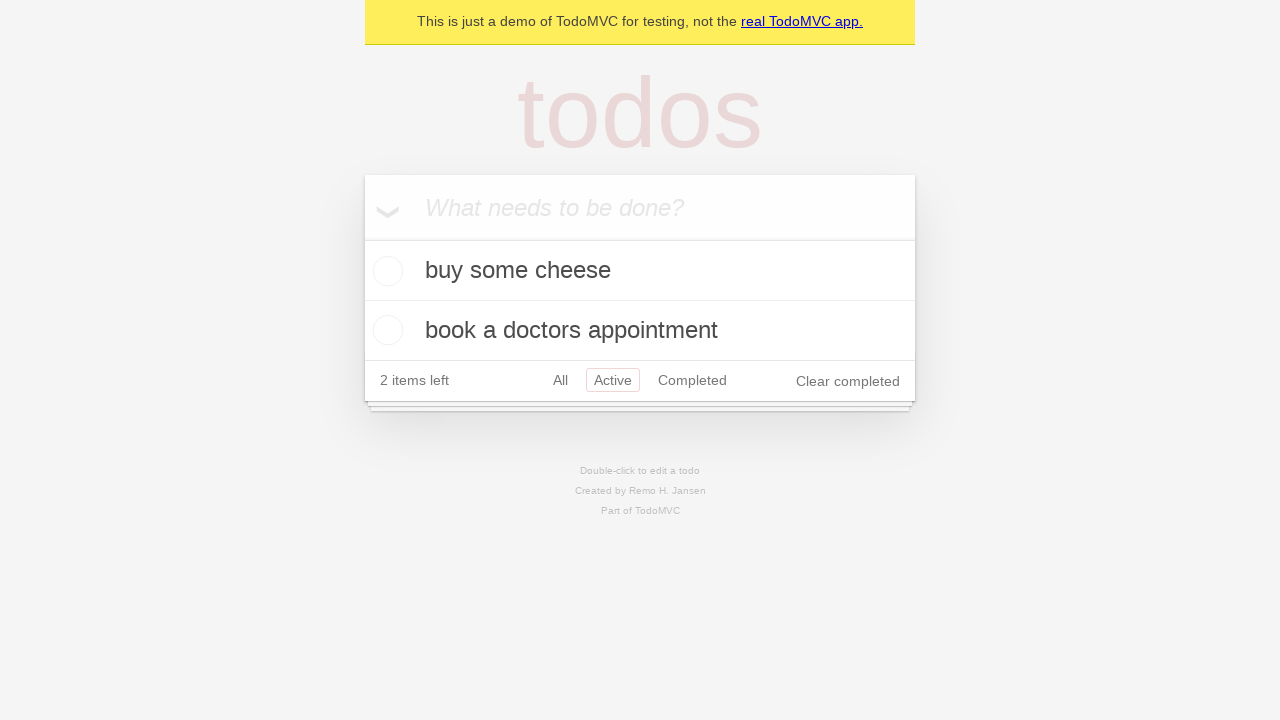

Clicked 'Completed' filter link at (692, 380) on internal:role=link[name="Completed"i]
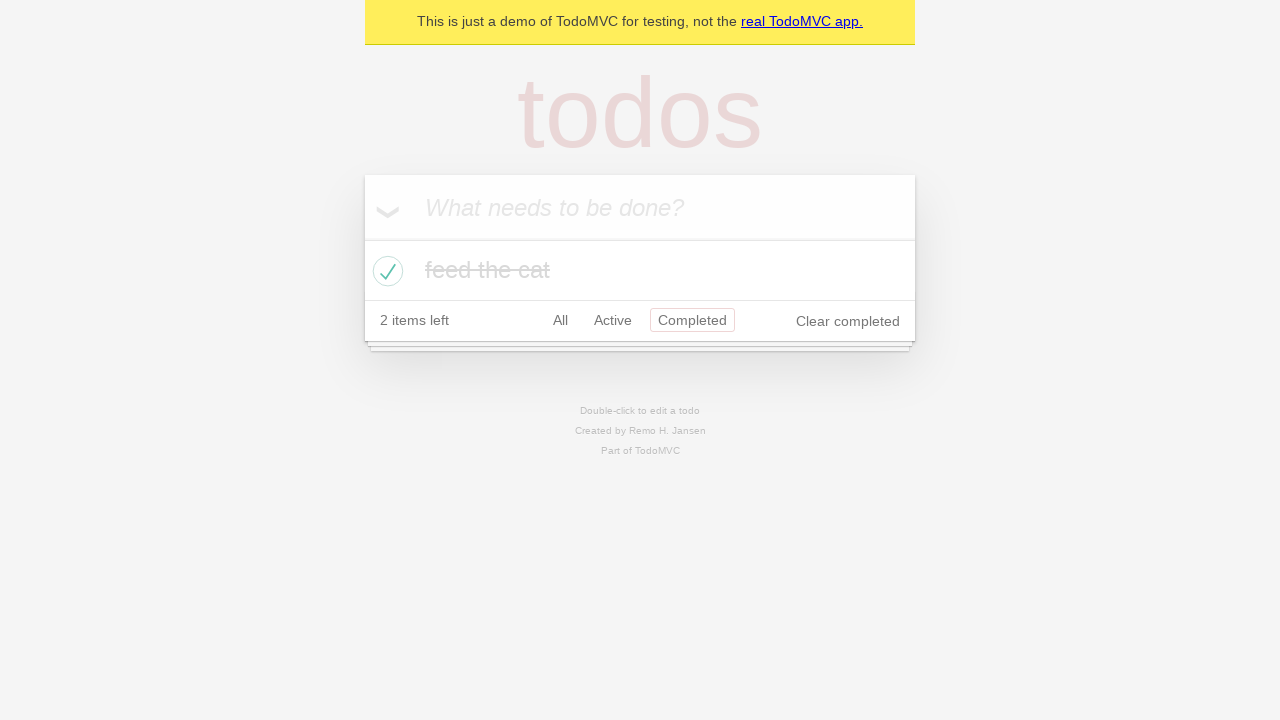

Navigated back to 'Active' filter
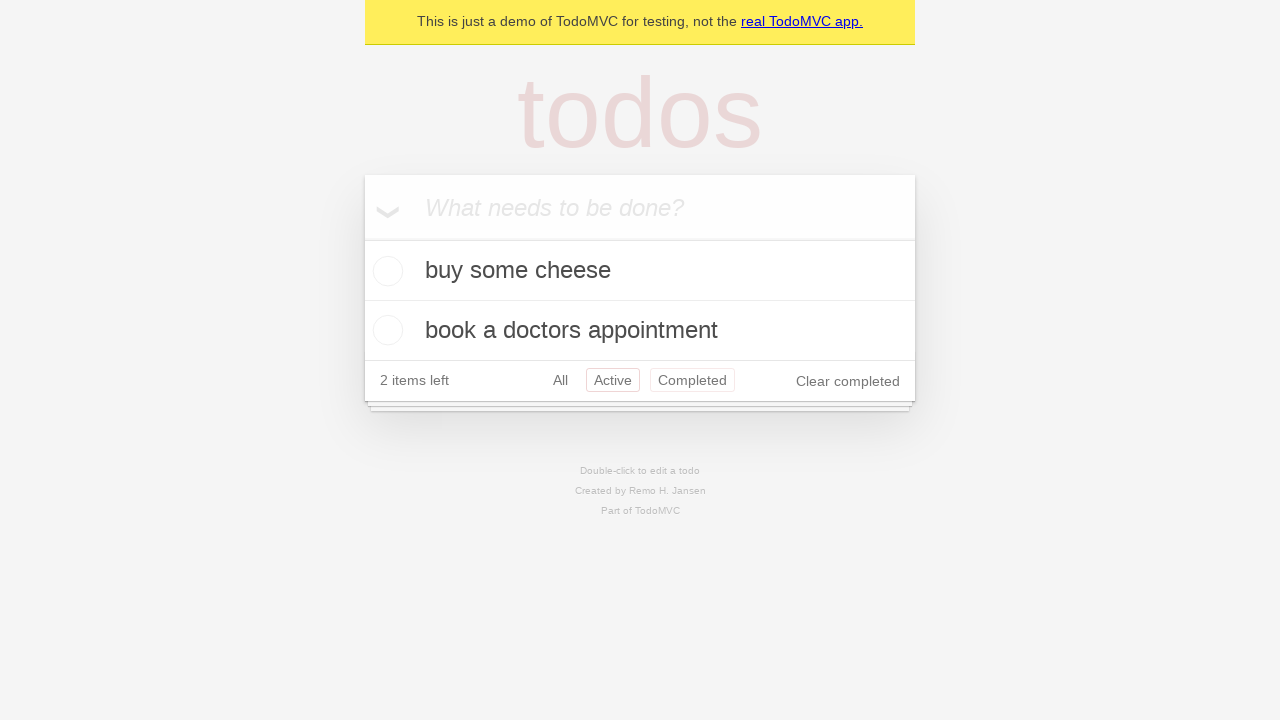

Navigated back to 'All' filter
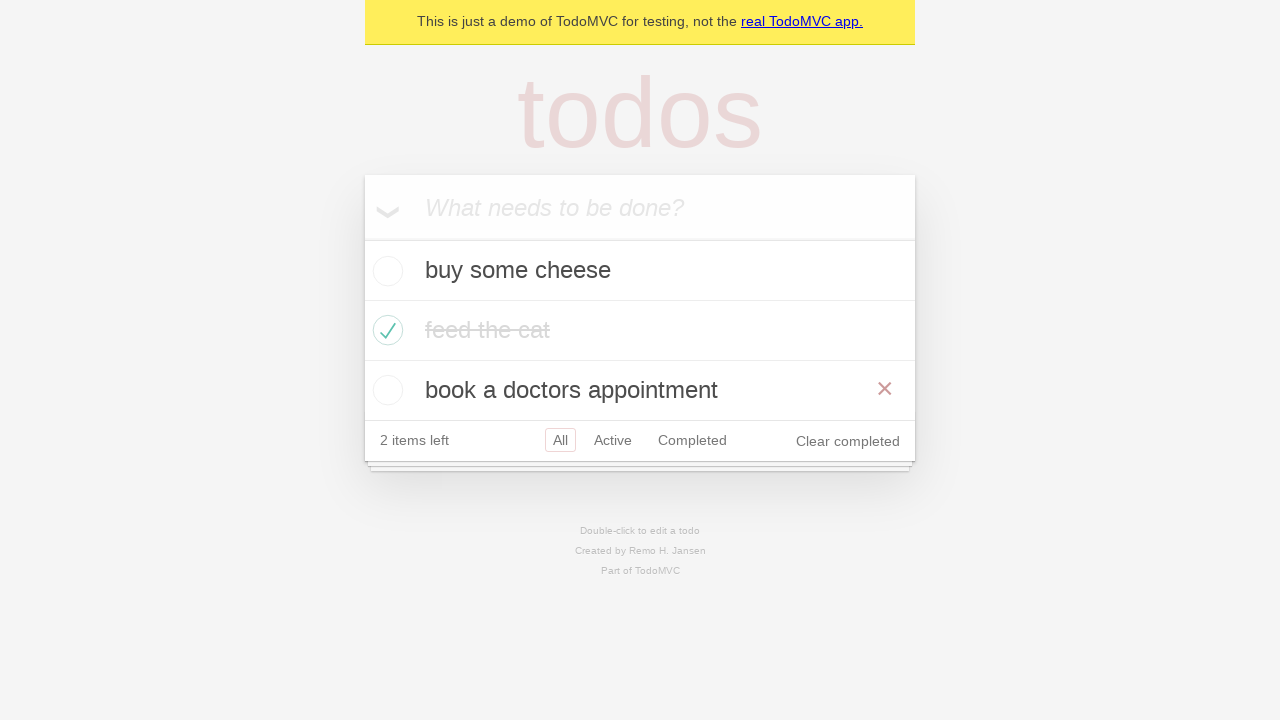

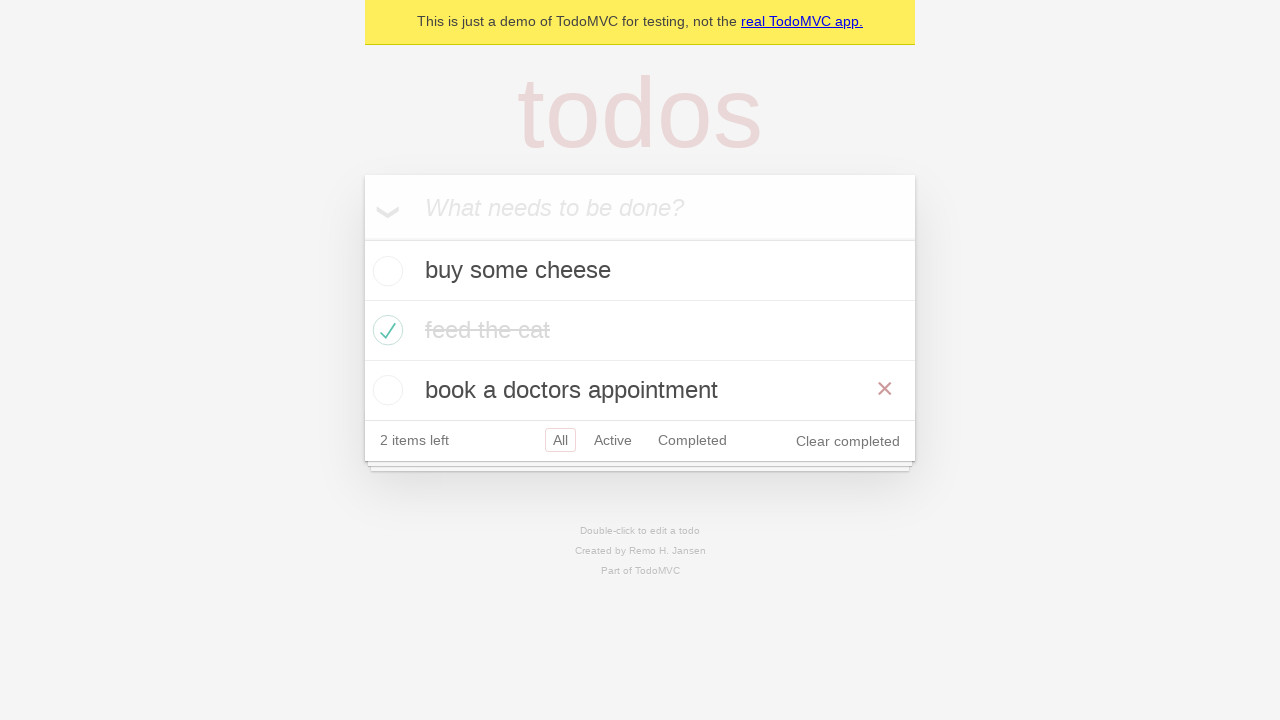